Tests Tokopedia search functionality by entering a product search term in the search box and pressing Enter to view search results

Starting URL: https://www.tokopedia.com/

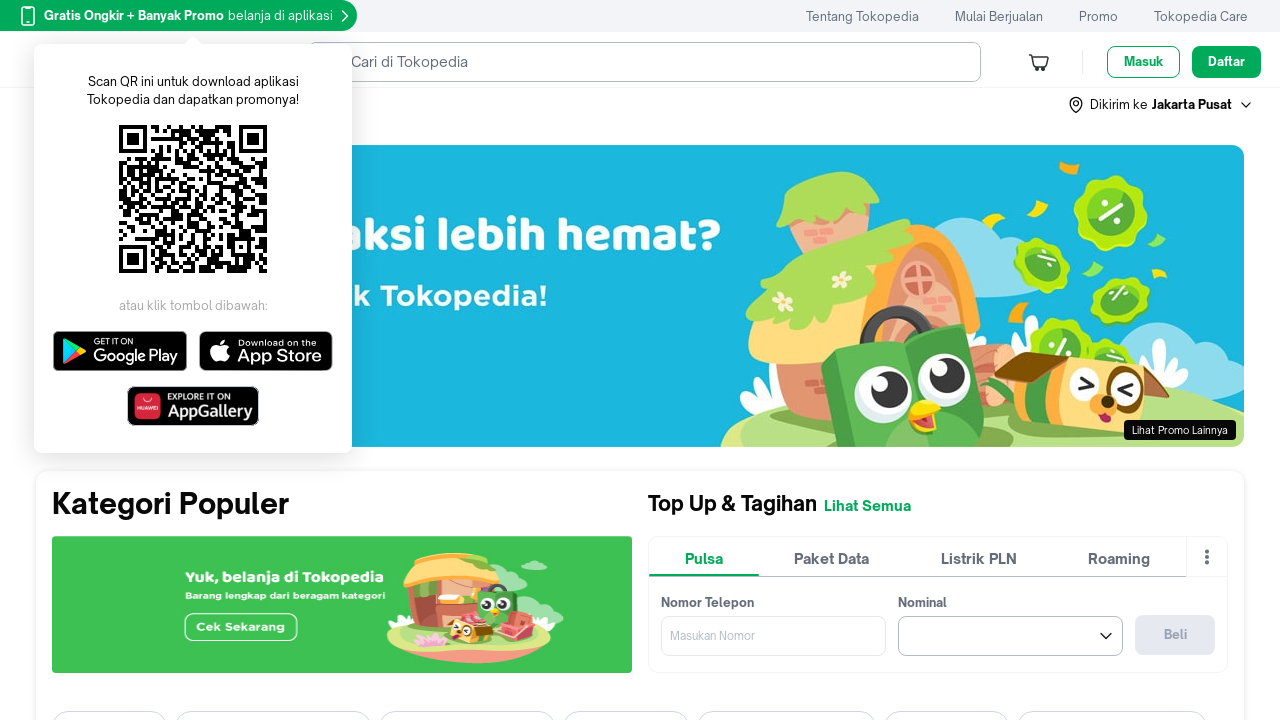

Filled search field with 'laptop gaming' on Tokopedia on input[data-testid='txtSearchProductInput'], input[name='q'], input[placeholder*=
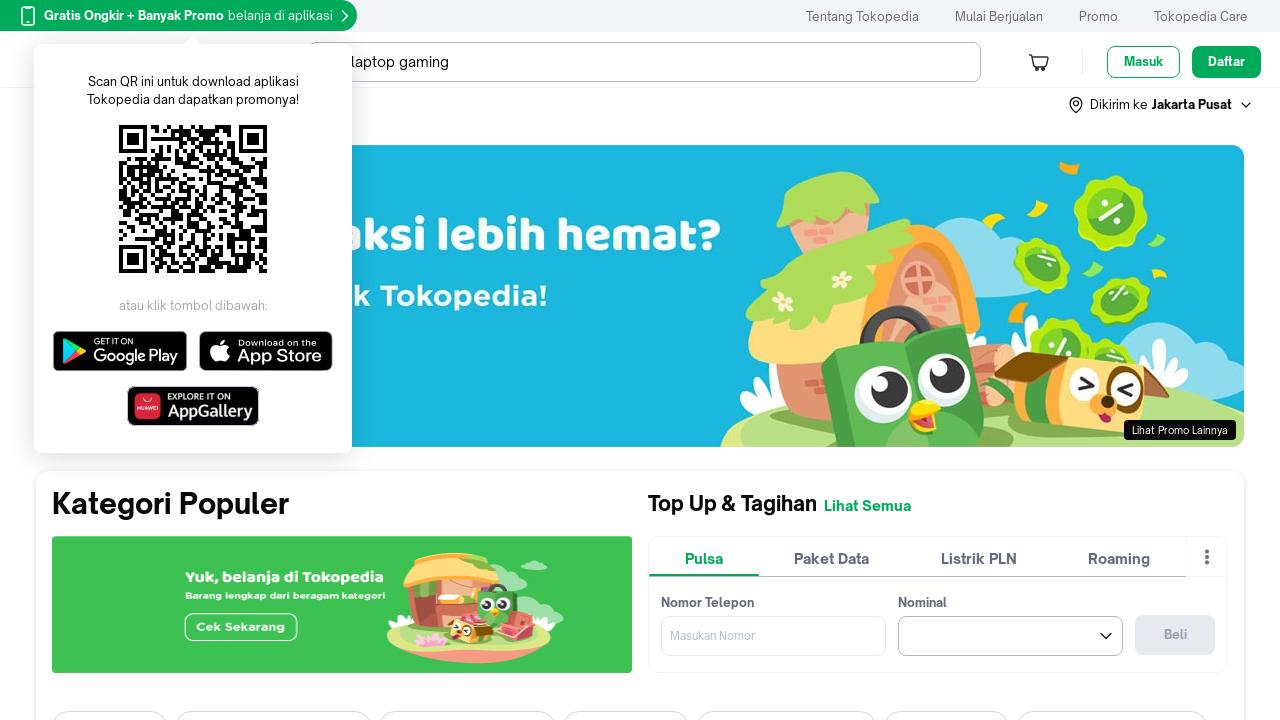

Pressed Enter to submit search for 'laptop gaming' on input[data-testid='txtSearchProductInput'], input[name='q'], input[placeholder*=
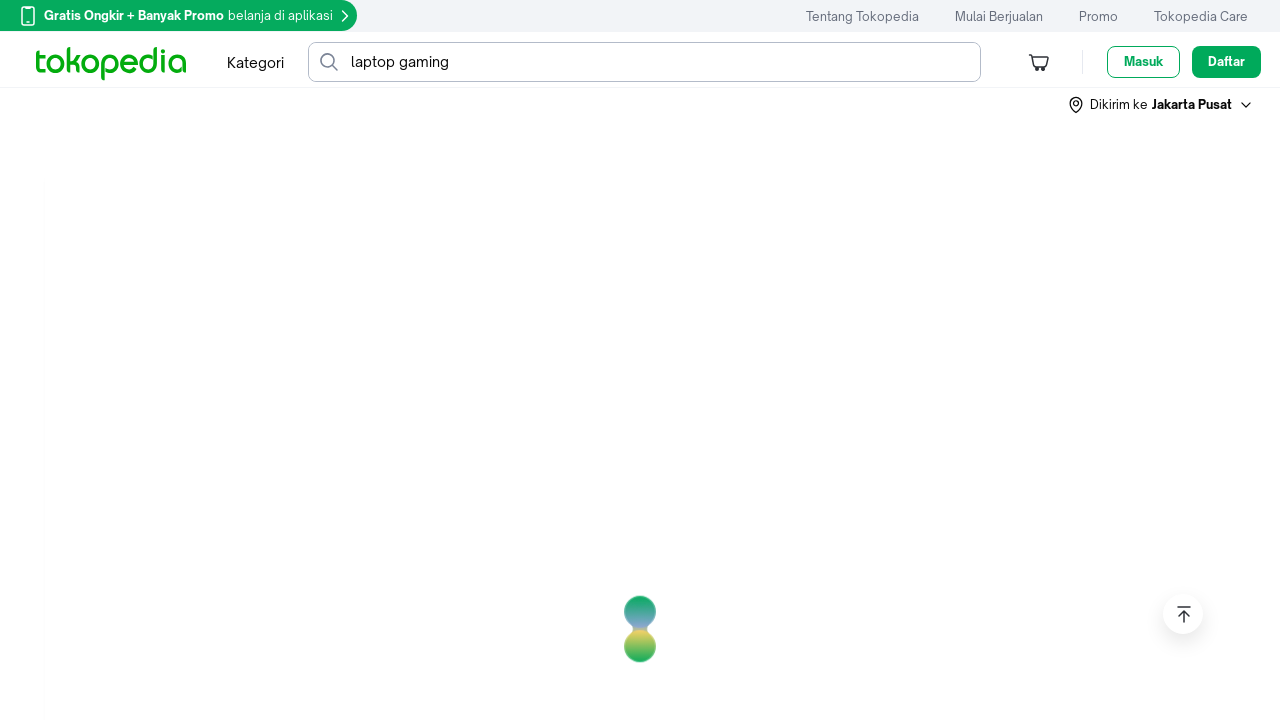

Search results loaded successfully
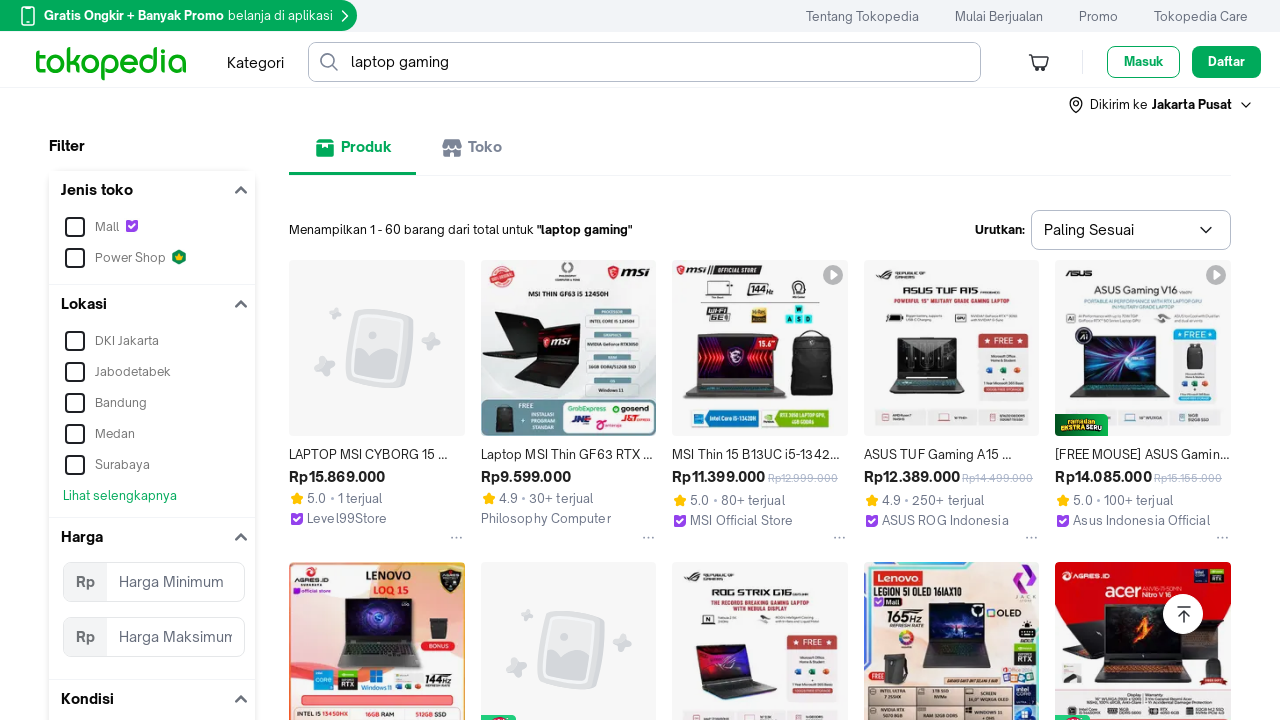

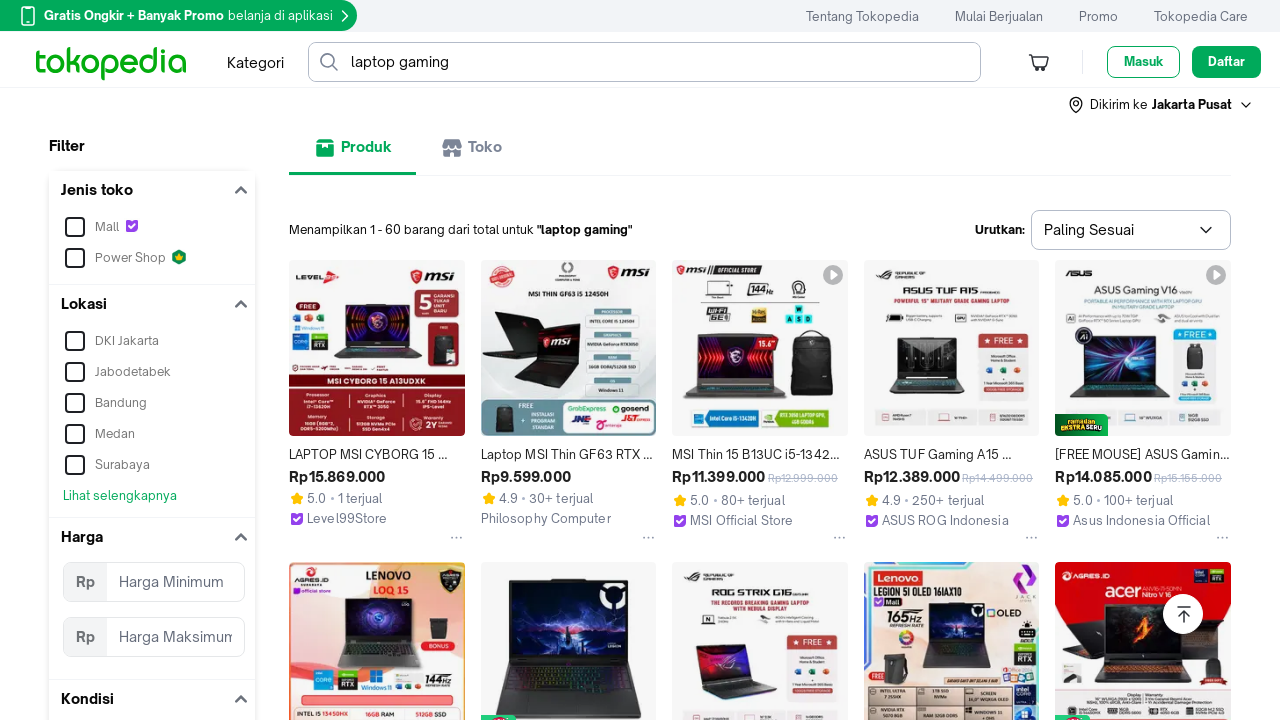